Tests the user registration form on ParaBank demo site by filling out all required fields (personal information, address, contact details, and account credentials) and submitting the registration form.

Starting URL: https://parabank.parasoft.com/parabank/register.htm

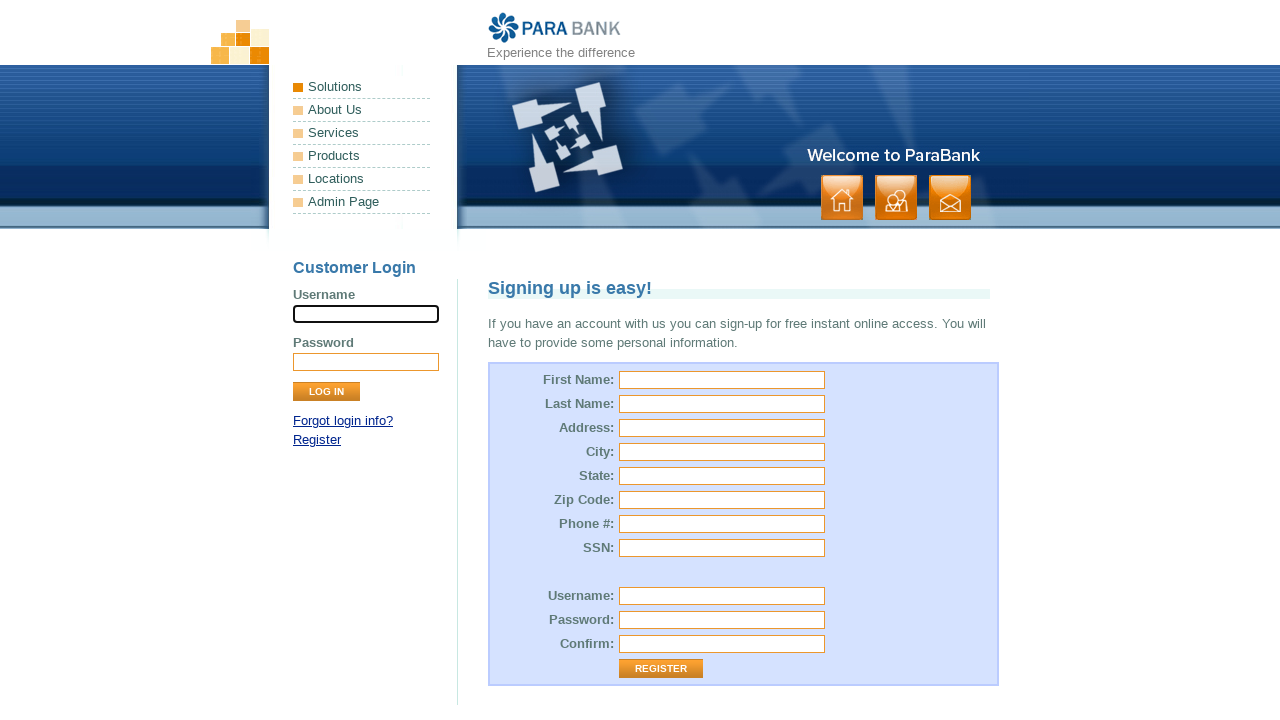

Filled first name field with 'Marcus' on input[name='customer.firstName']
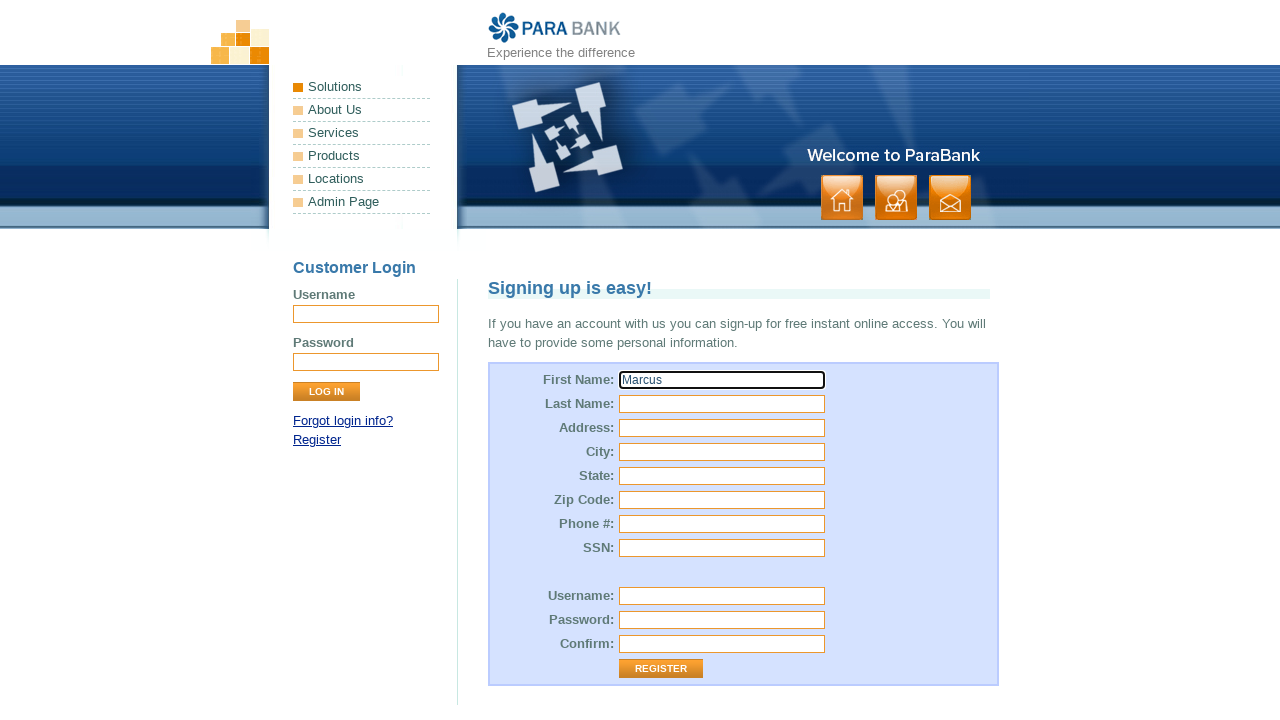

Filled last name field with 'Thompson' on input[name='customer.lastName']
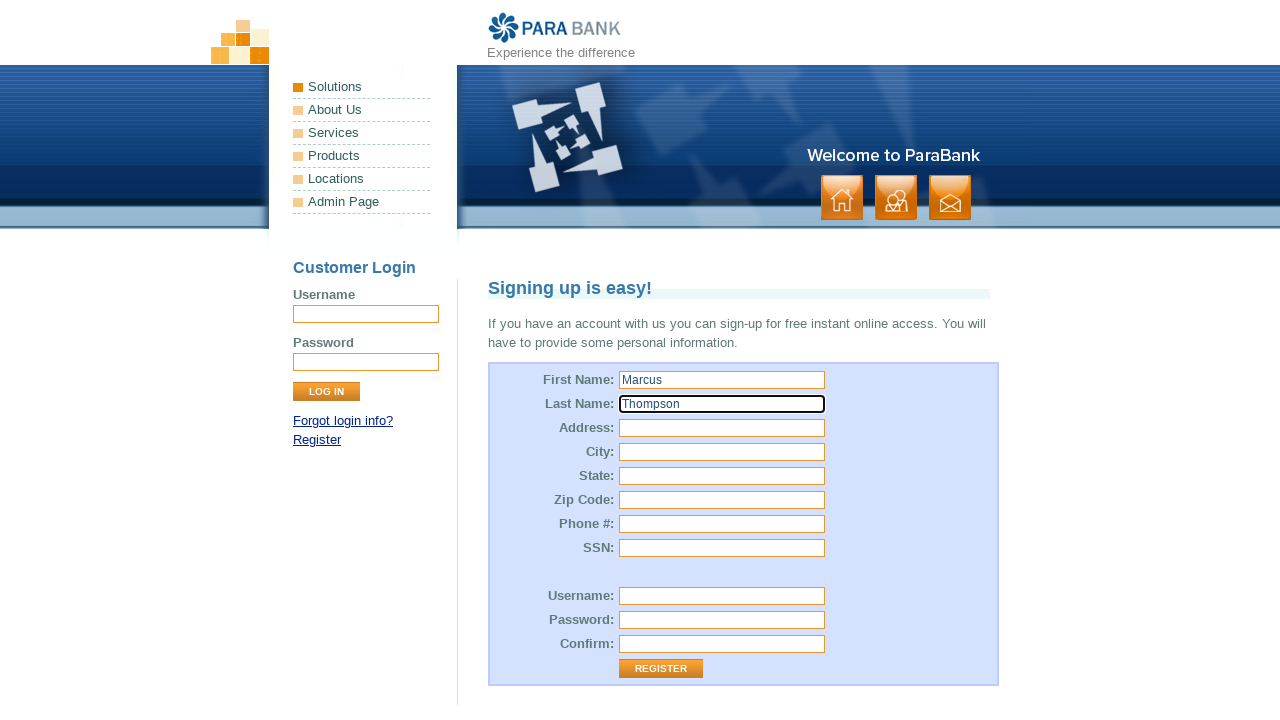

Filled street address field with '742 Maple Avenue' on input[name='customer.address.street']
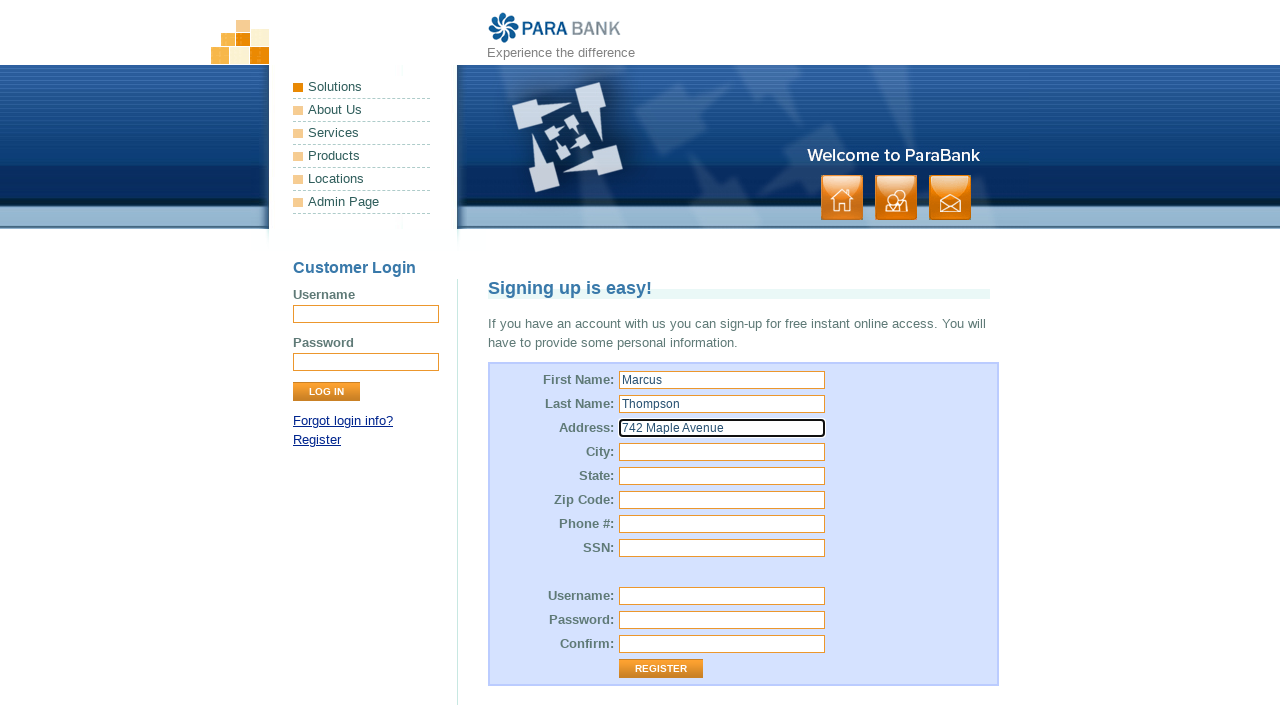

Filled city field with 'Denver' on input[name='customer.address.city']
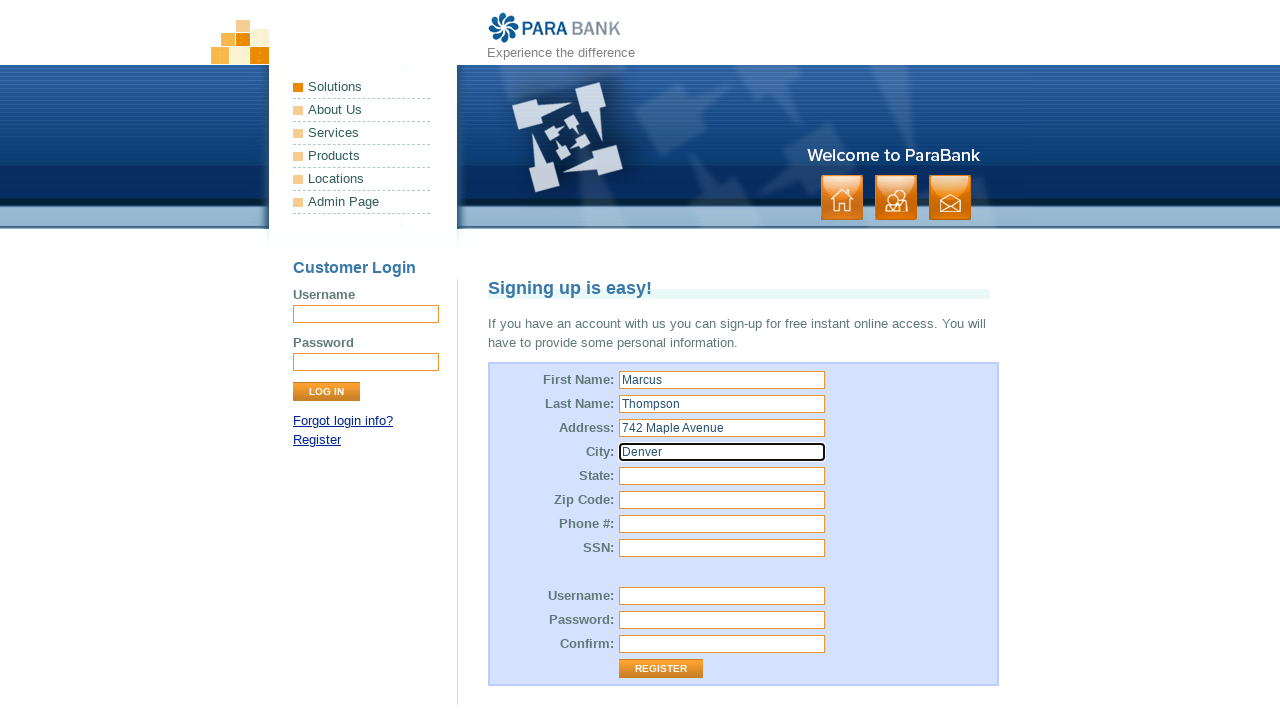

Filled state field with 'Colorado' on input[name='customer.address.state']
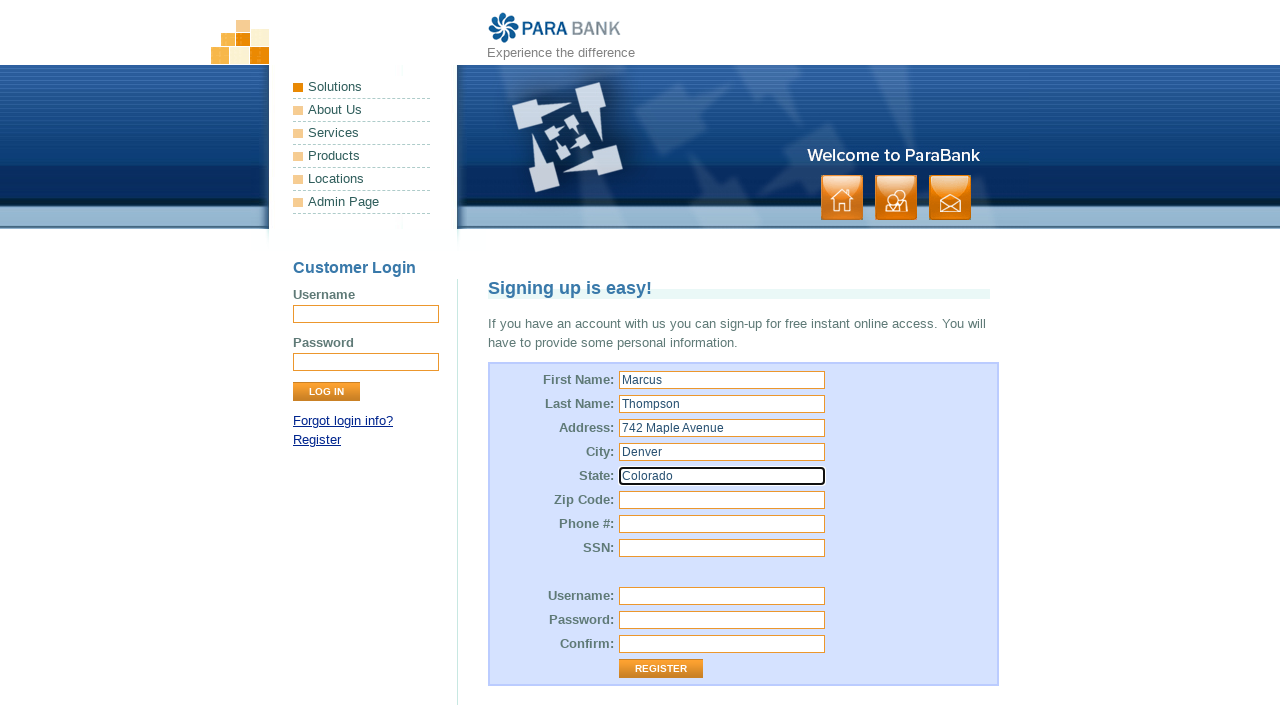

Filled zip code field with '80202' on input[name='customer.address.zipCode']
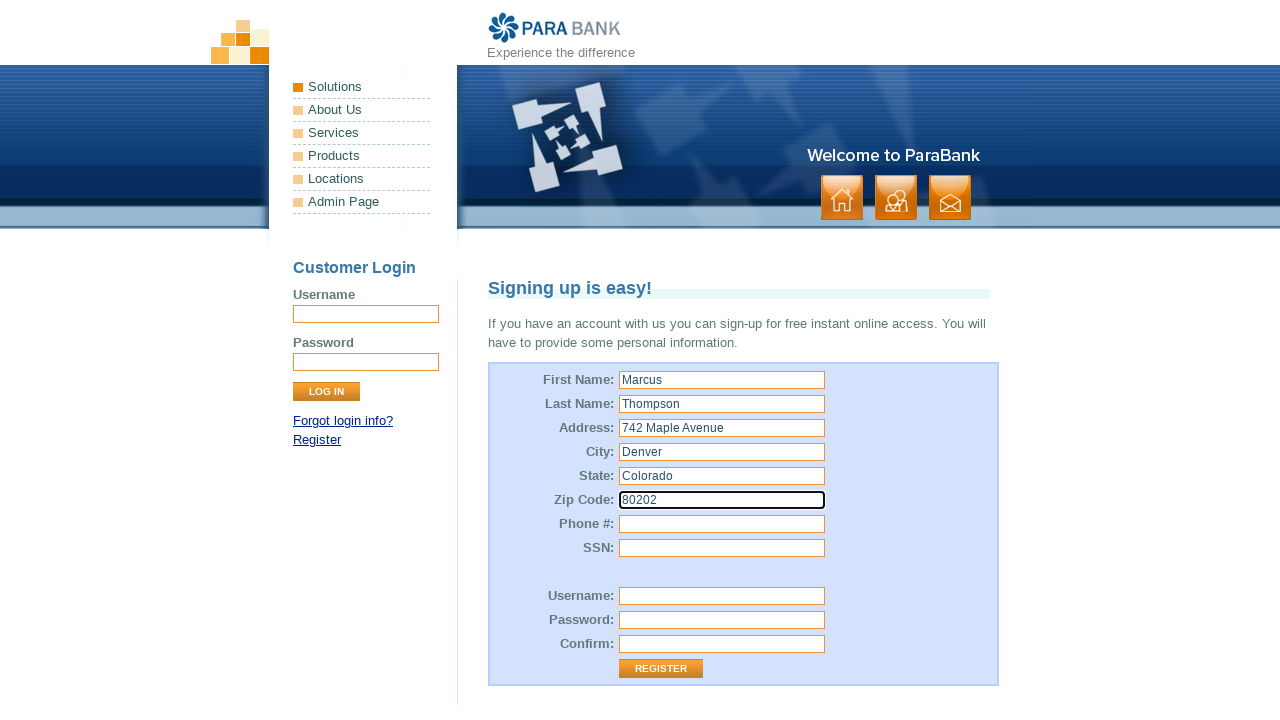

Filled phone number field with '303-555-8421' on input[name='customer.phoneNumber']
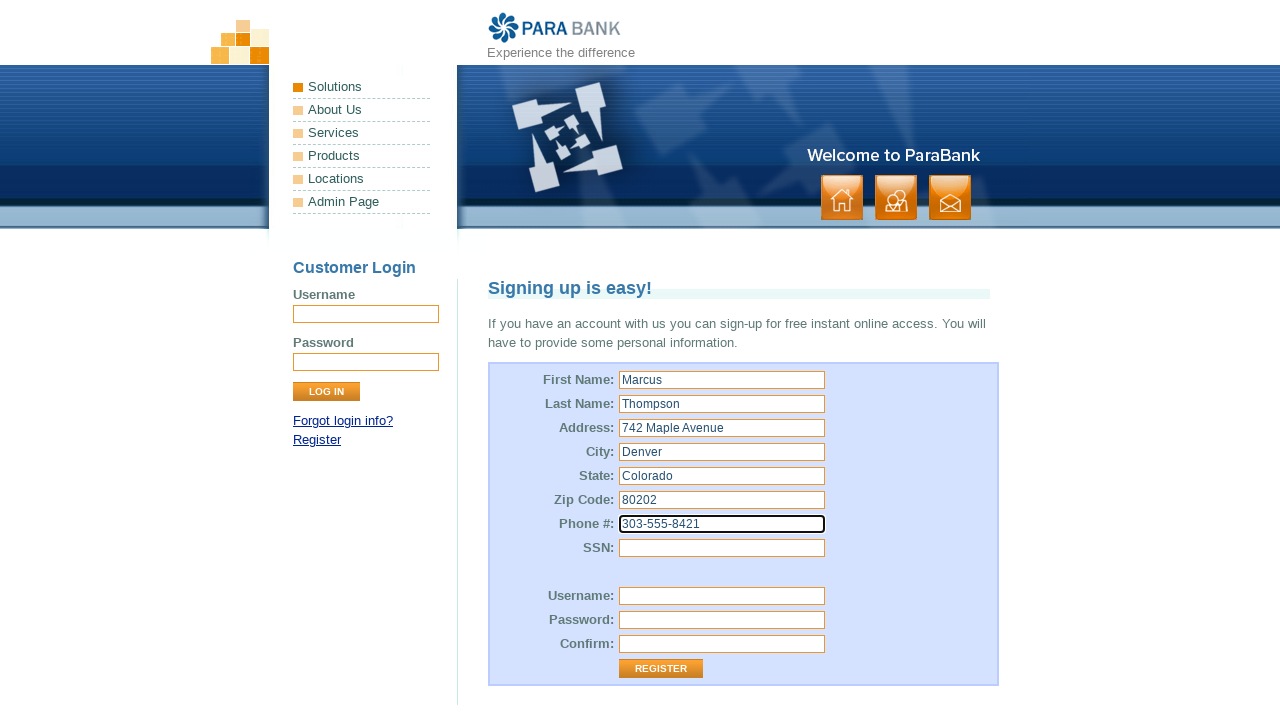

Filled SSN field with '222-33-4444' on input[name='customer.ssn']
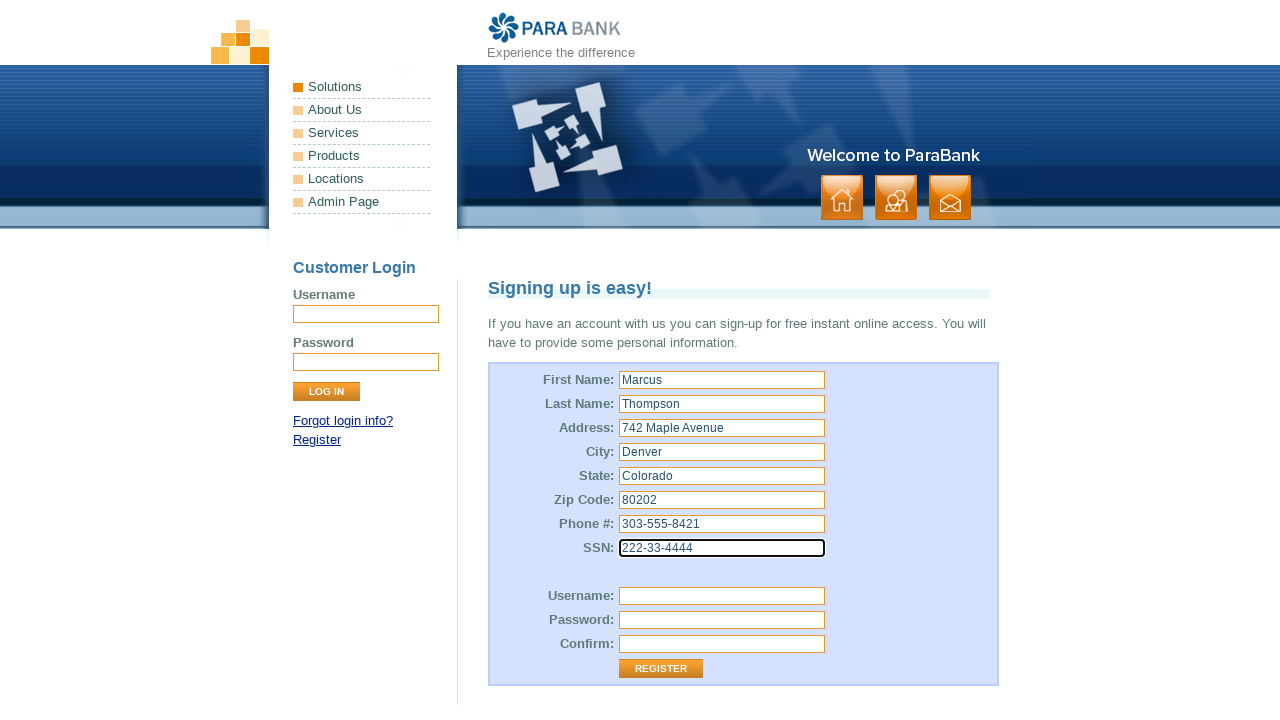

Filled username field with 'mthompson2024' on input[name='customer.username']
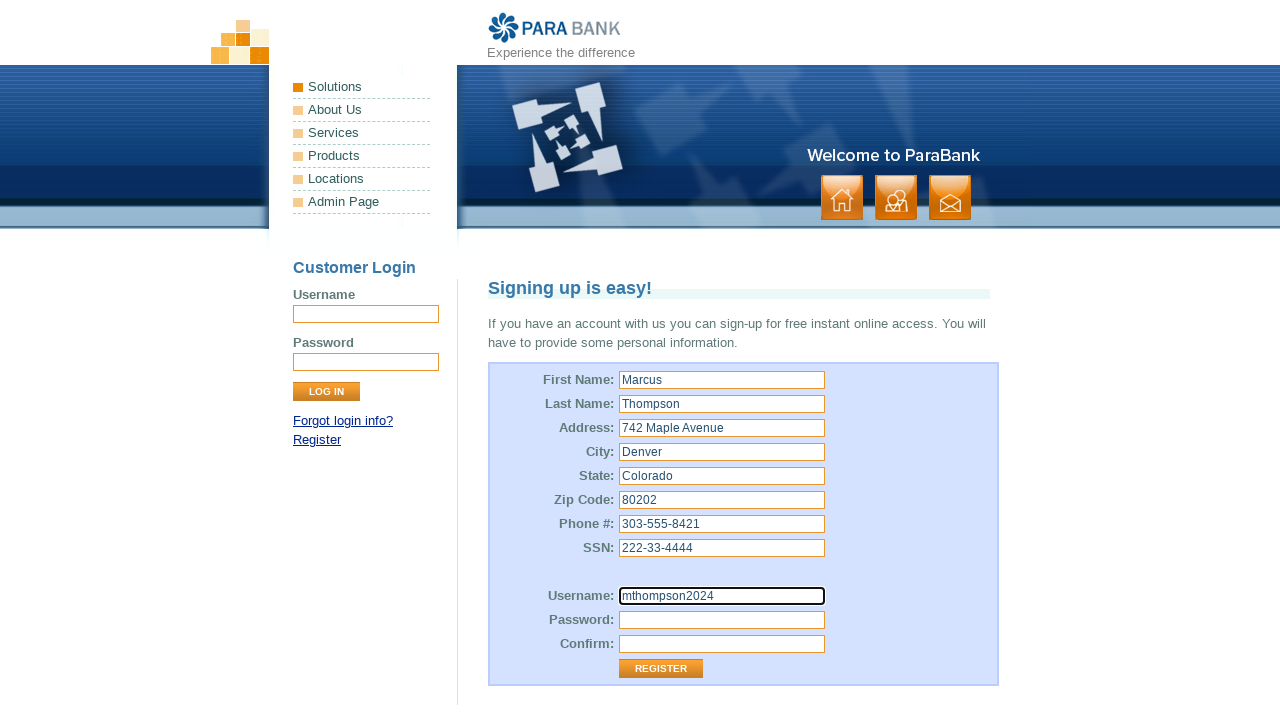

Filled password field with 'SecurePass123' on input[name='customer.password']
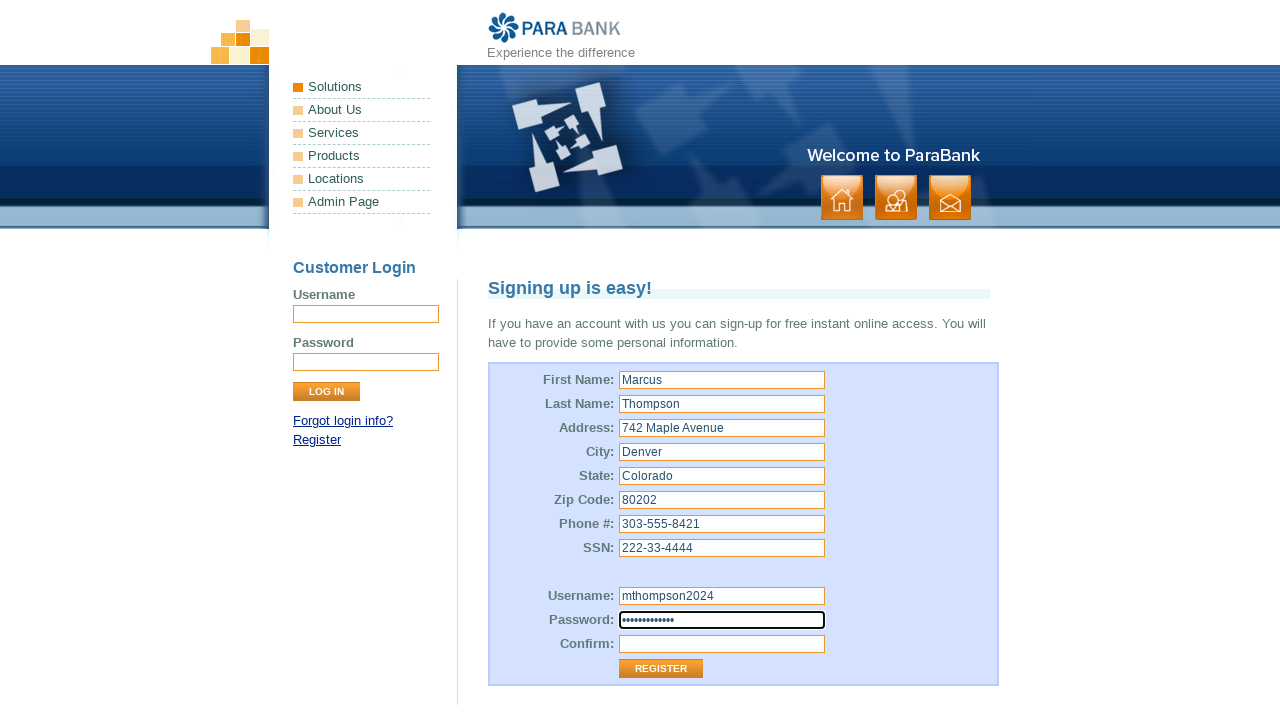

Filled password confirmation field with 'SecurePass123' on input[name='repeatedPassword']
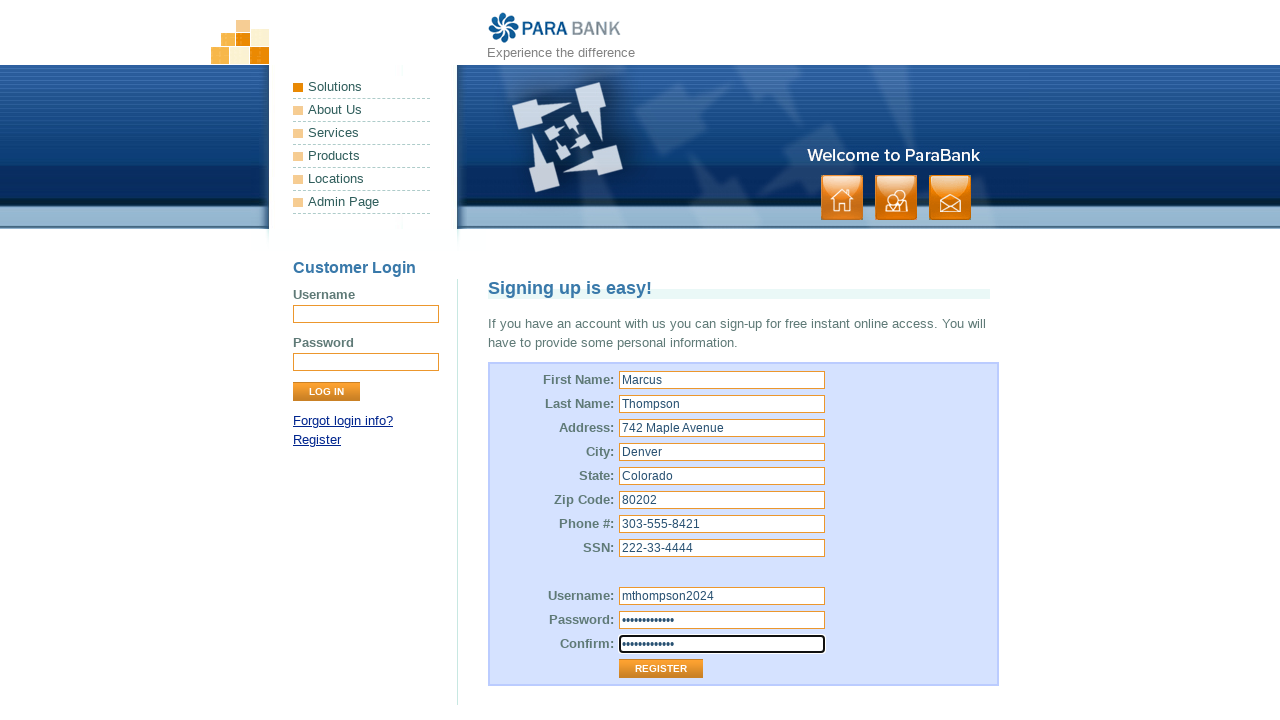

Clicked register button to submit the registration form at (896, 198) on .button
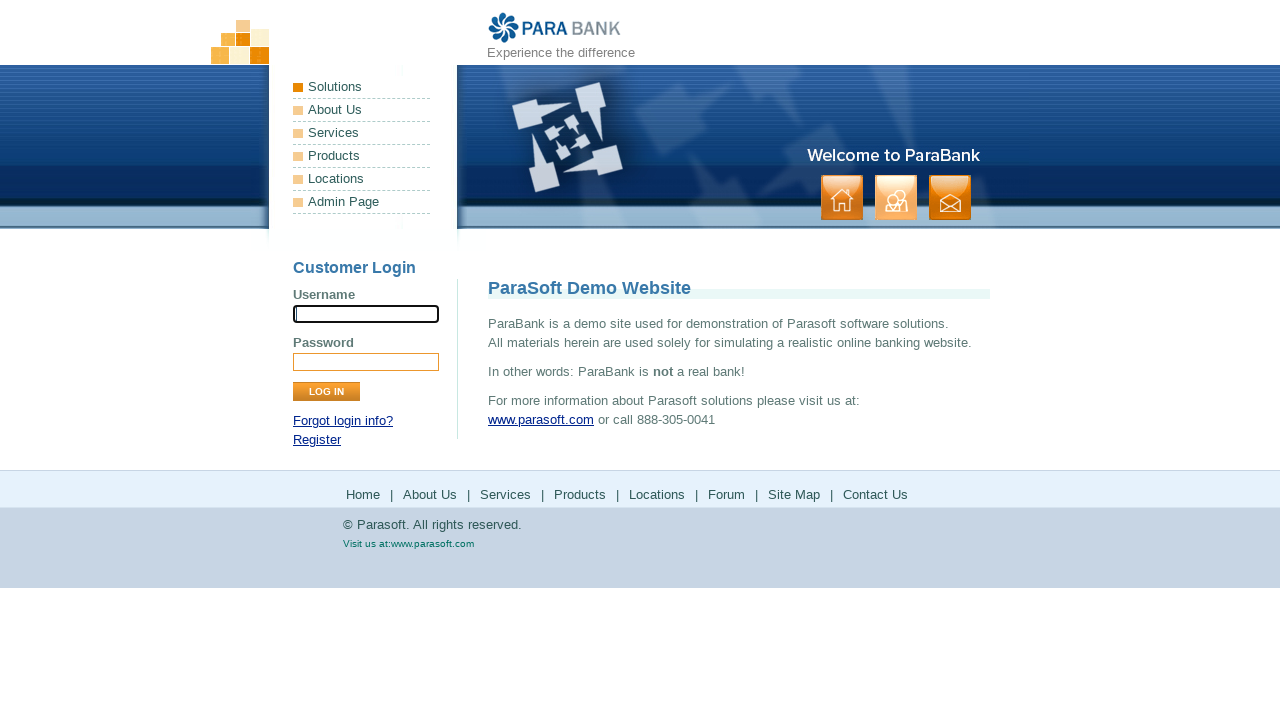

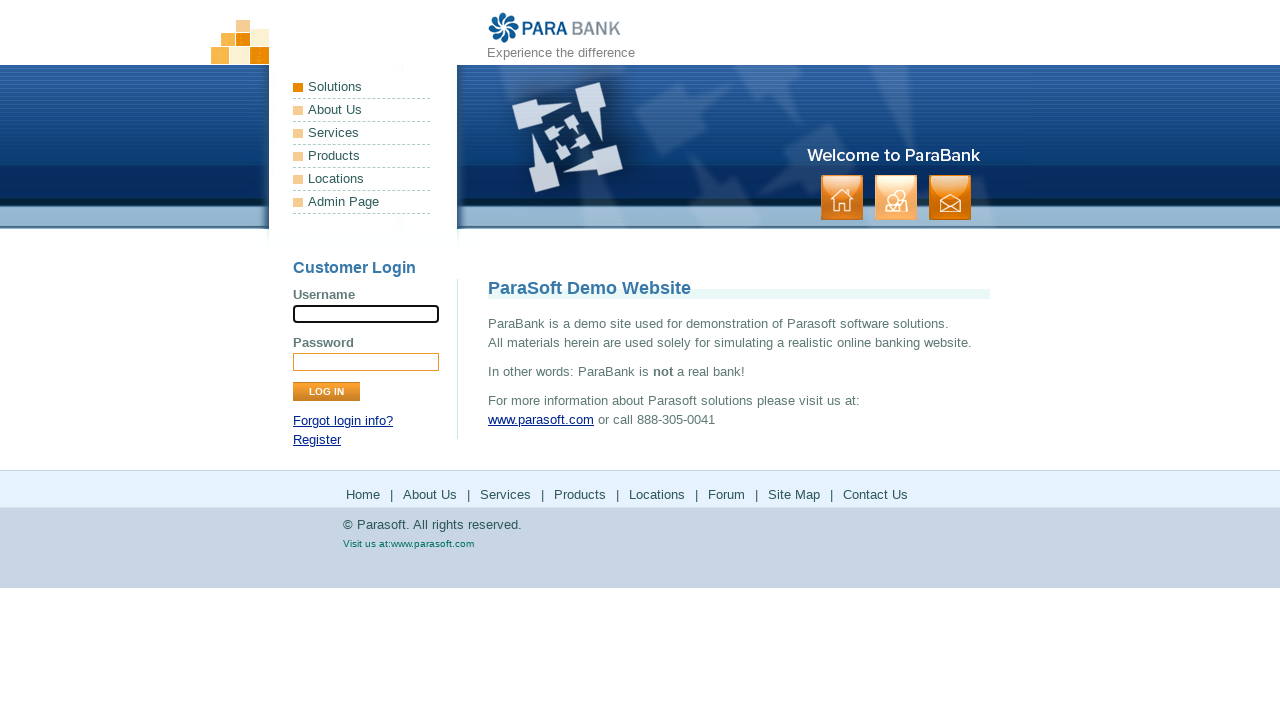